Tests that edits are saved when the input loses focus (blur event)

Starting URL: https://demo.playwright.dev/todomvc

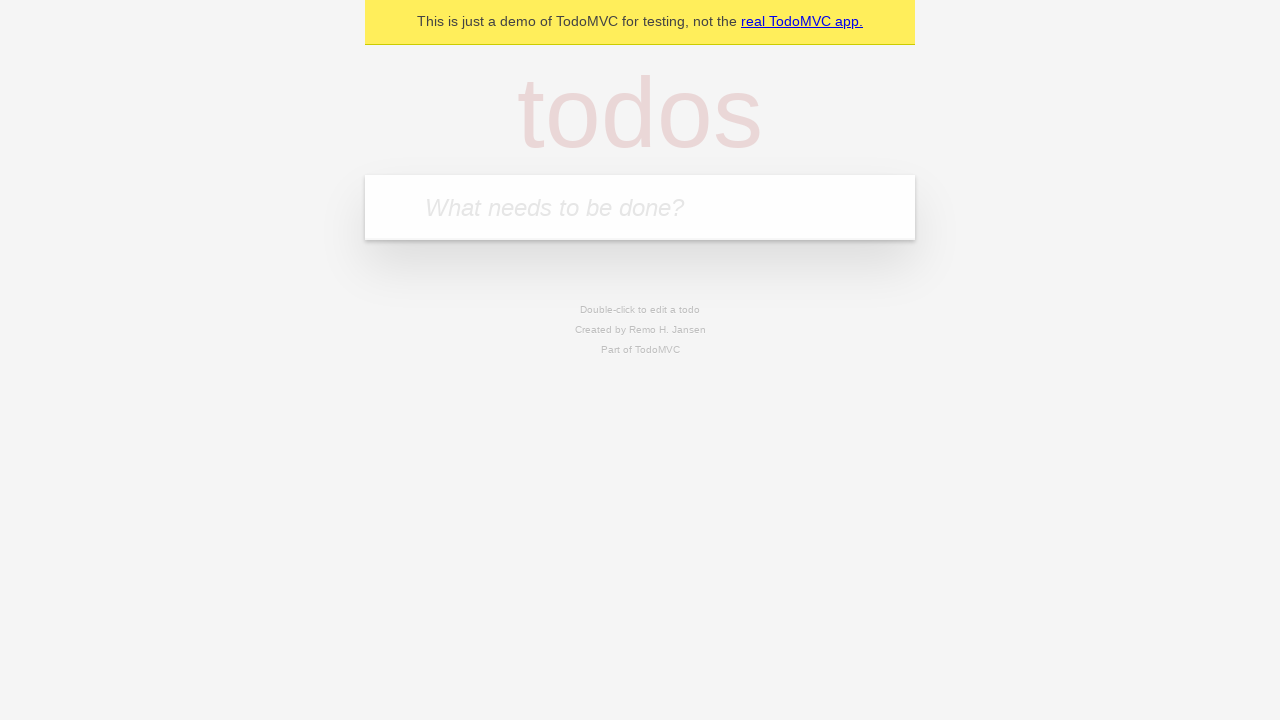

Filled todo input with 'teach' on internal:attr=[placeholder="What needs to be done?"i]
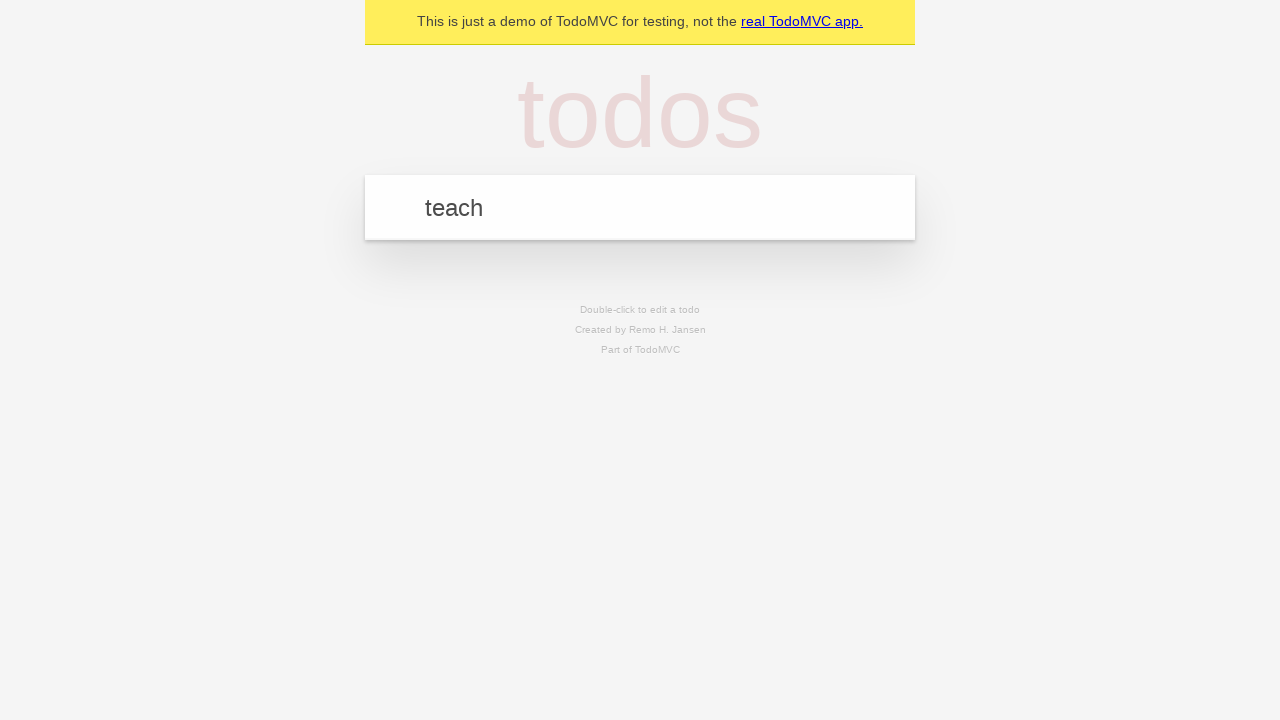

Pressed Enter to add 'teach' todo on internal:attr=[placeholder="What needs to be done?"i]
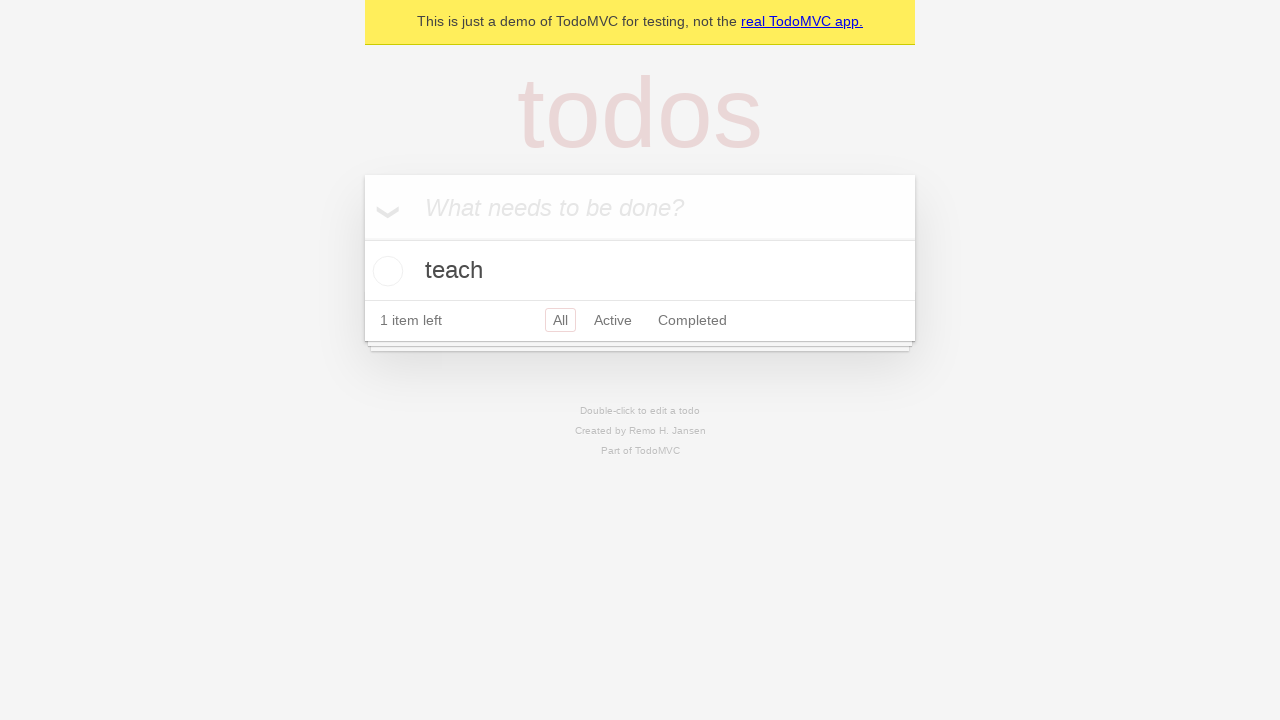

Filled todo input with 'study' on internal:attr=[placeholder="What needs to be done?"i]
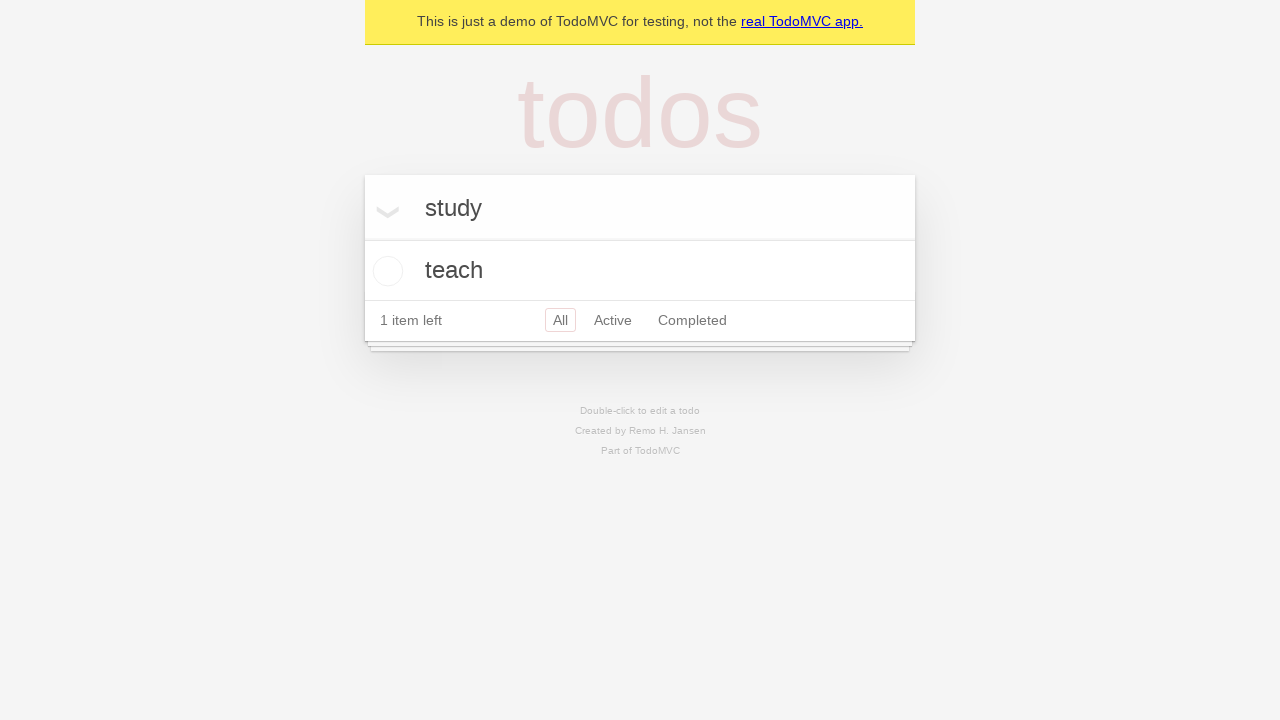

Pressed Enter to add 'study' todo on internal:attr=[placeholder="What needs to be done?"i]
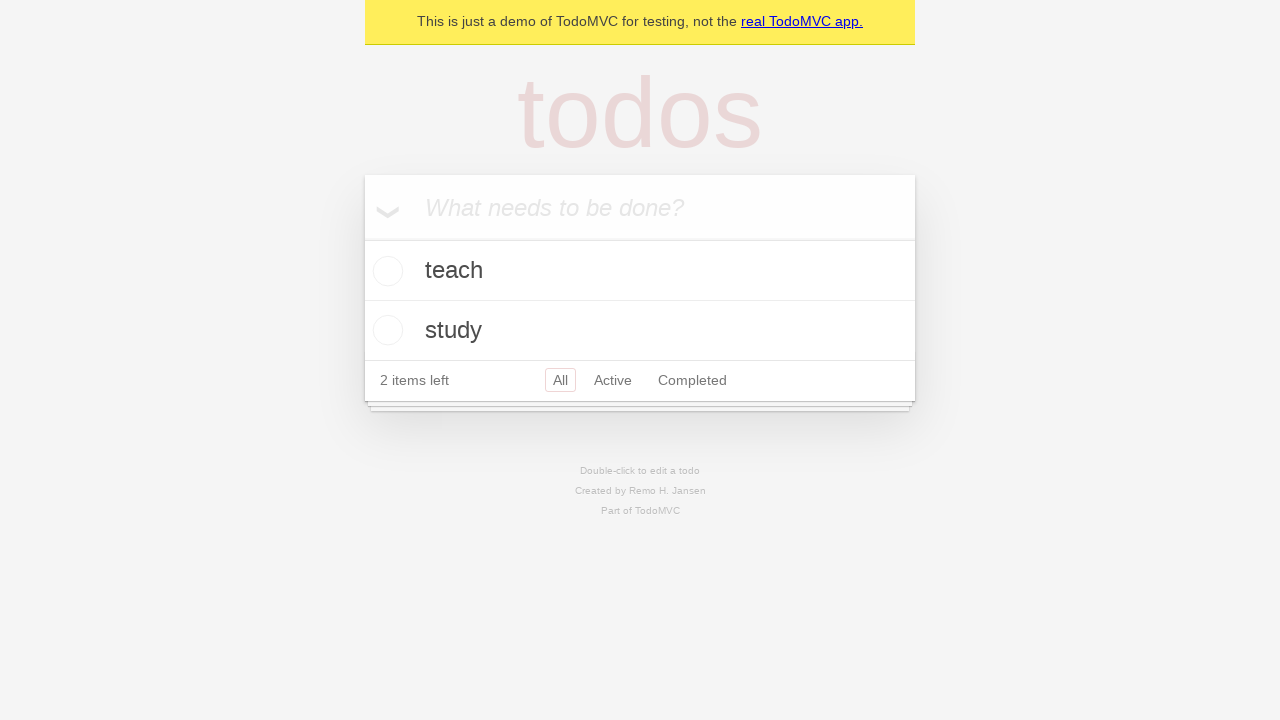

Filled todo input with 'repeat' on internal:attr=[placeholder="What needs to be done?"i]
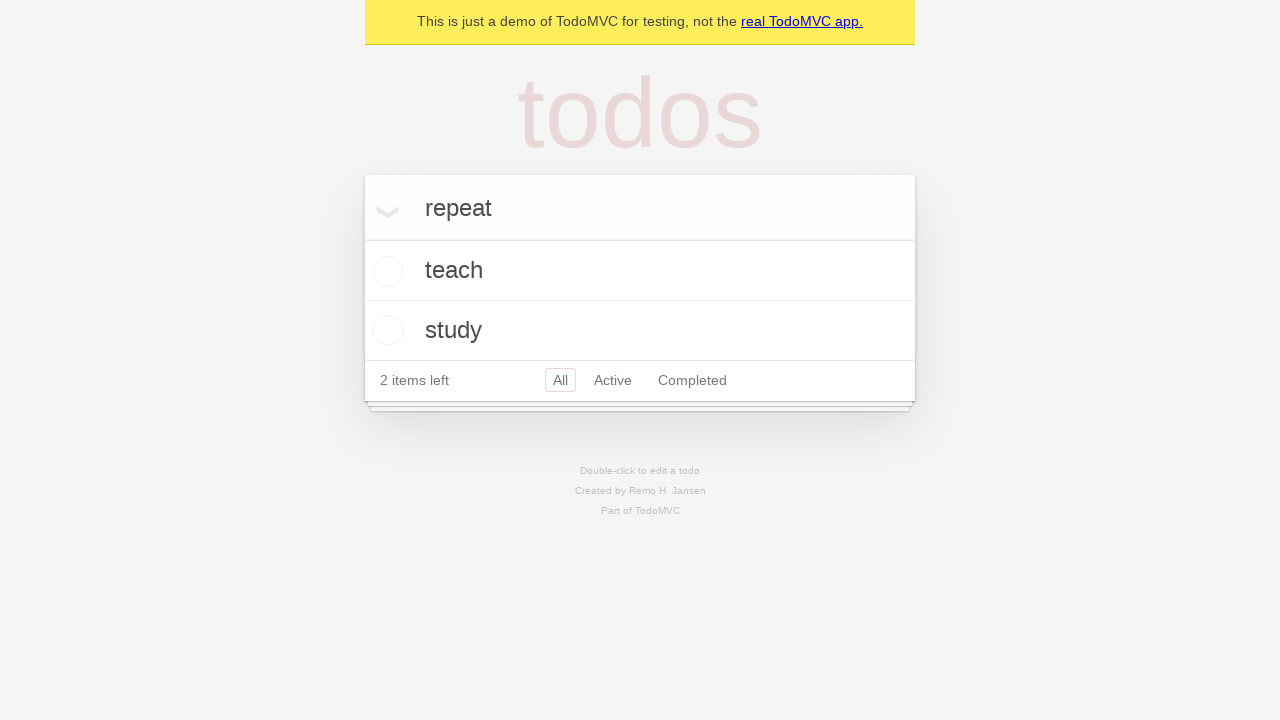

Pressed Enter to add 'repeat' todo on internal:attr=[placeholder="What needs to be done?"i]
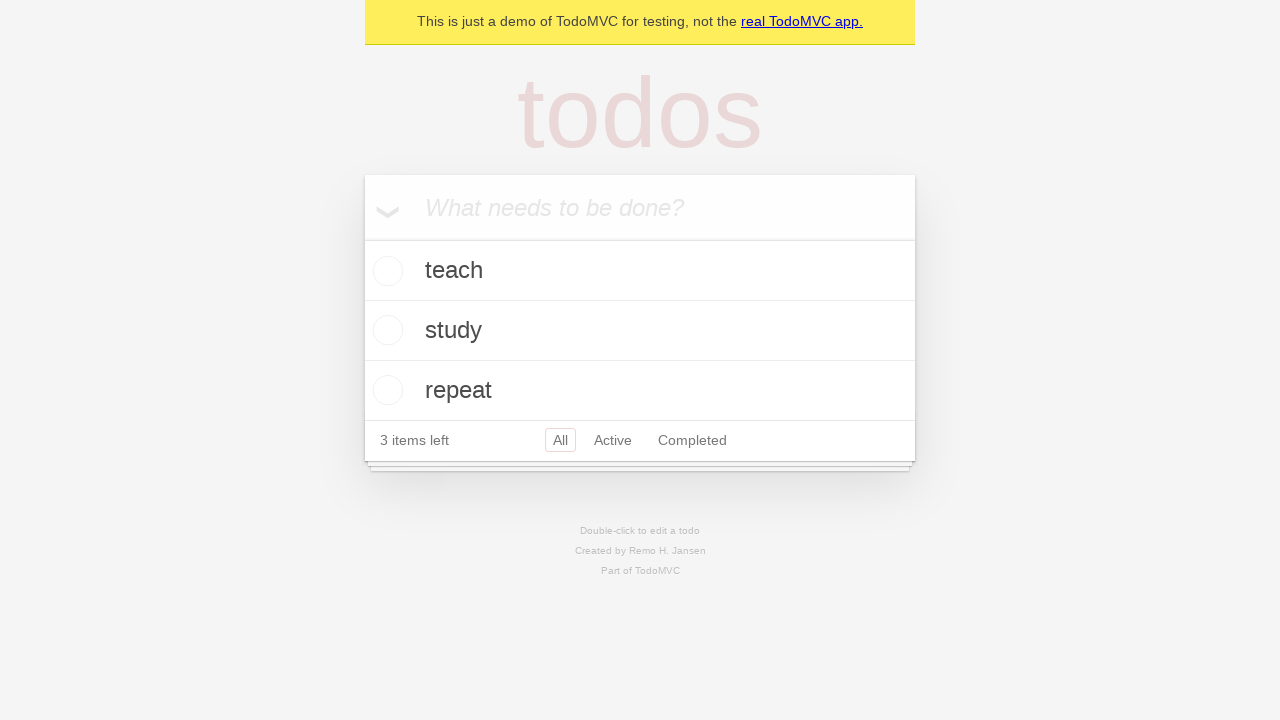

Double-clicked second todo item to enter edit mode at (640, 331) on internal:testid=[data-testid="todo-item"s] >> nth=1
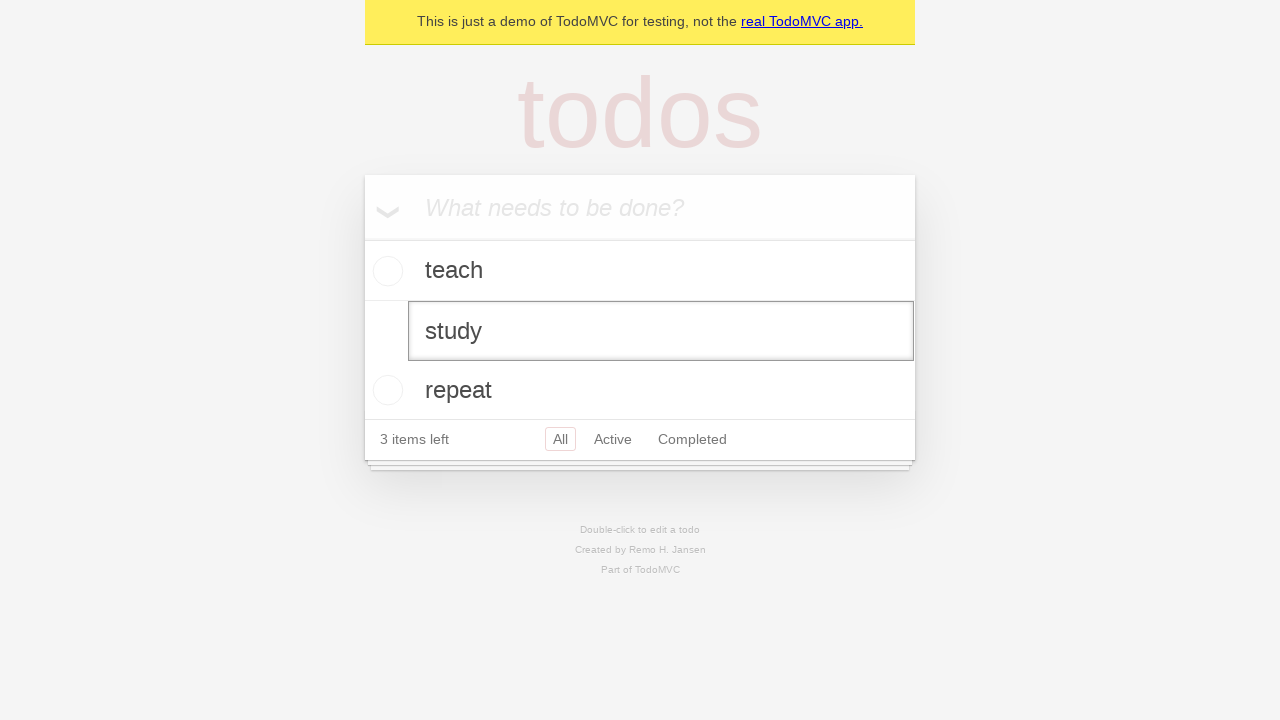

Filled edit textbox with new text 'buy some sausages' on internal:testid=[data-testid="todo-item"s] >> nth=1 >> internal:role=textbox[nam
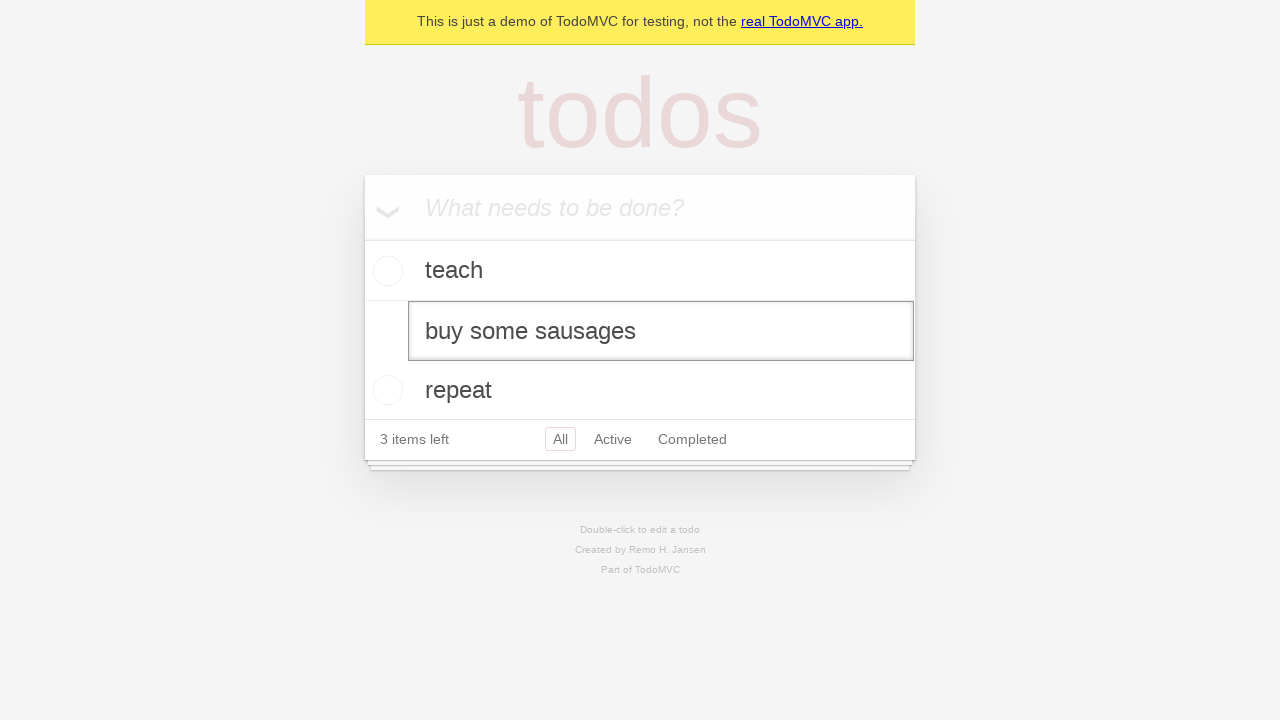

Dispatched blur event on edit textbox to trigger save
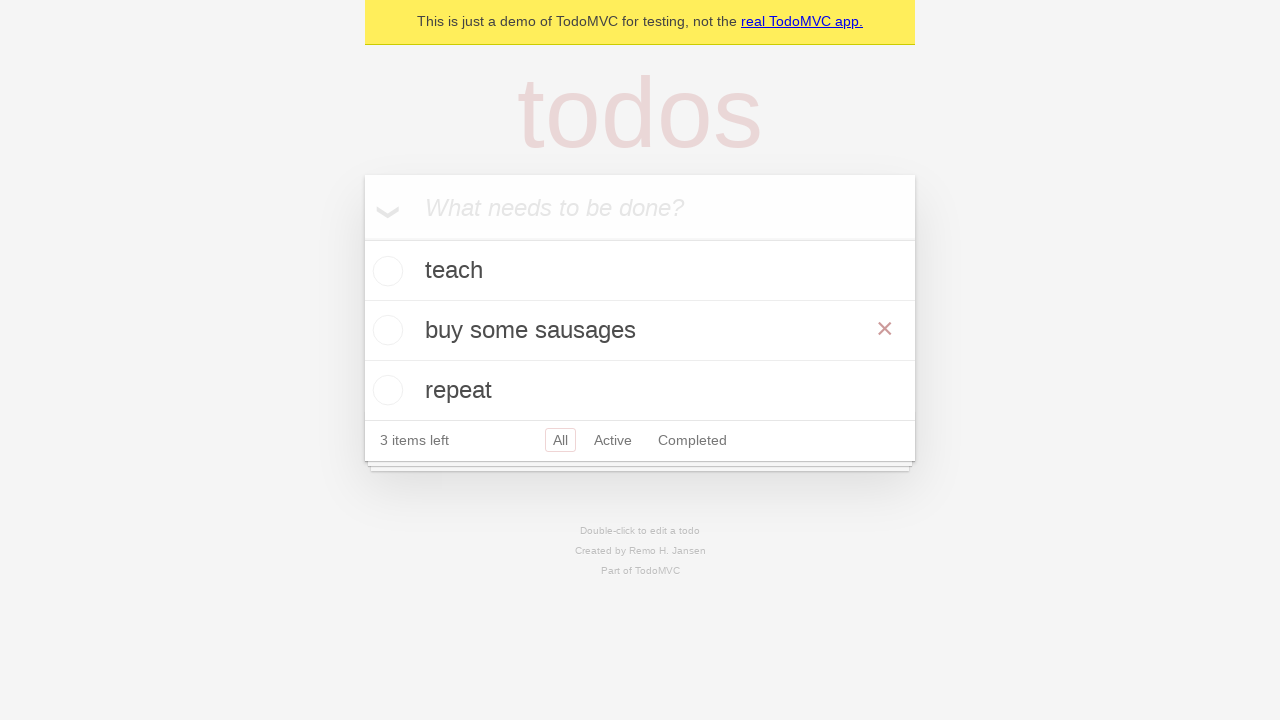

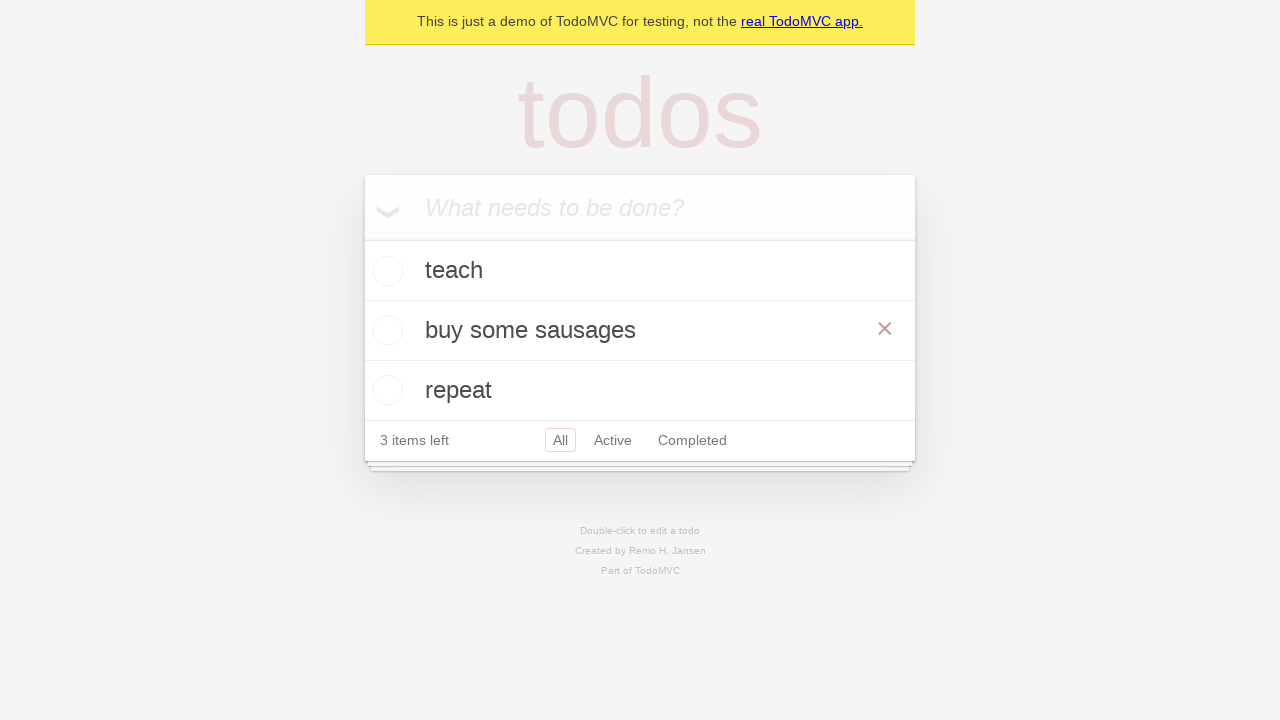